Waits for a specific price to appear, clicks book button, solves a math problem, and submits the answer

Starting URL: http://suninjuly.github.io/explicit_wait2.html

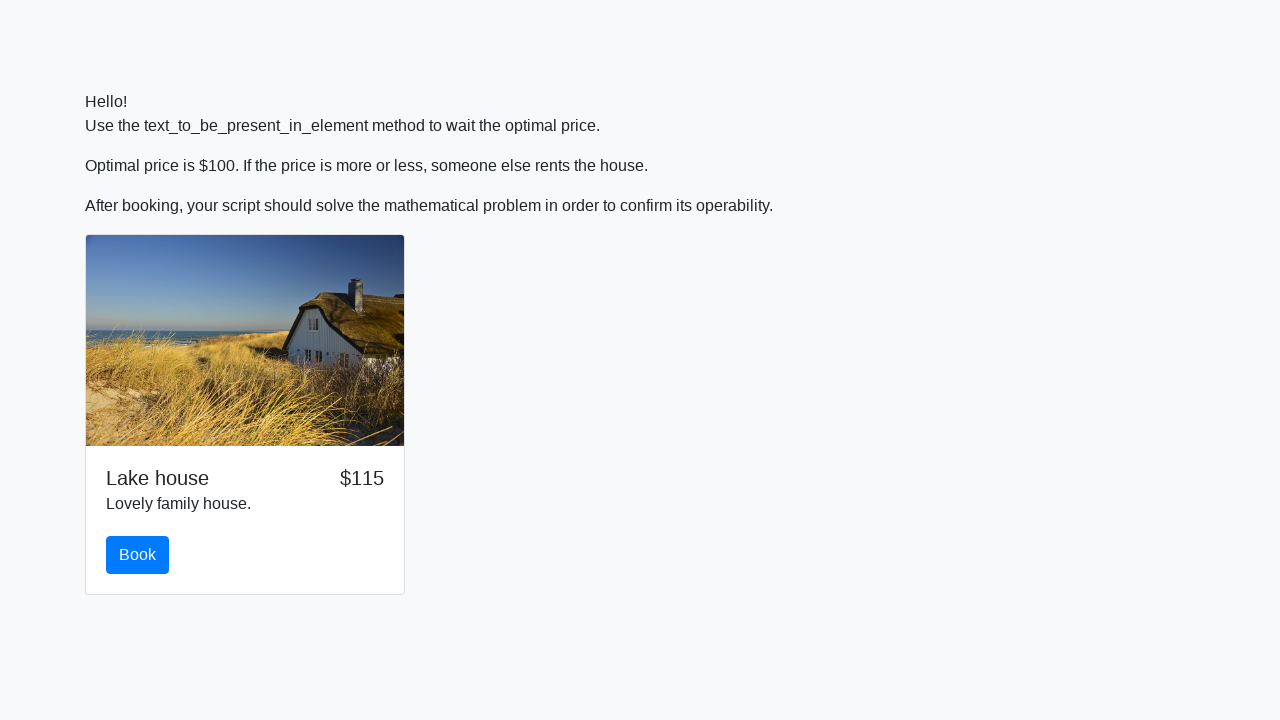

Waited for price to reach $100
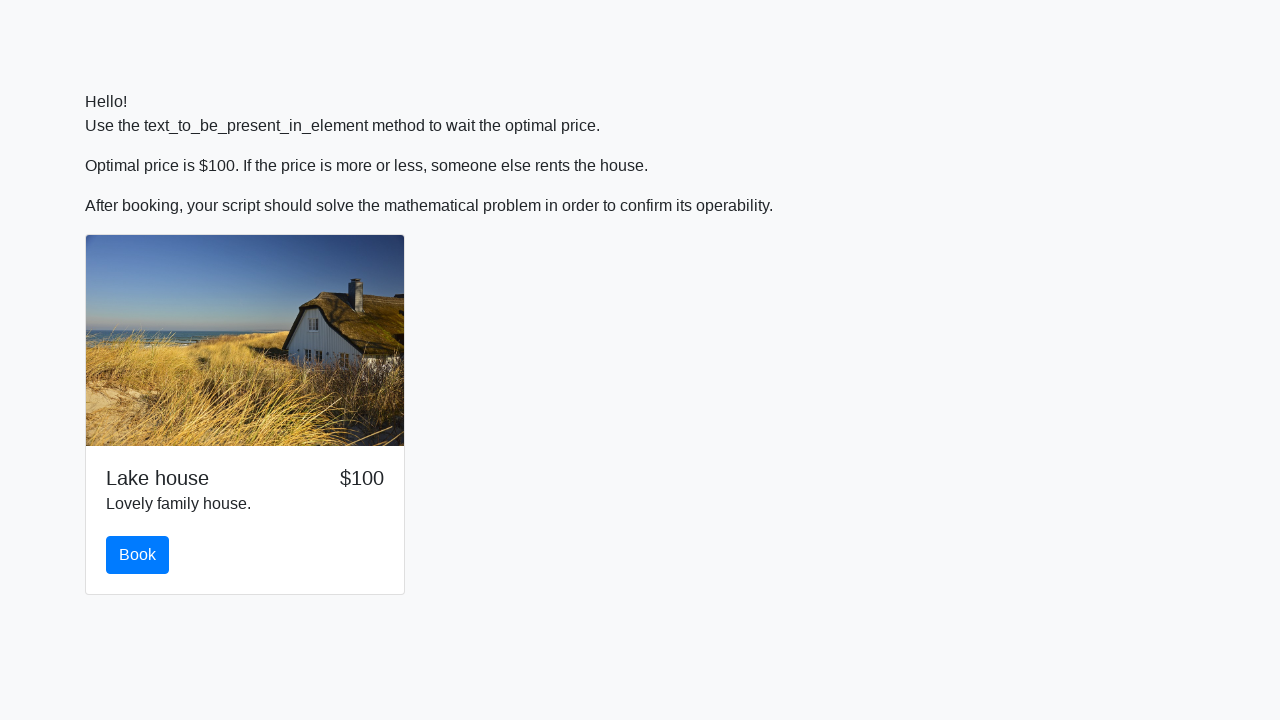

Clicked book button at (138, 555) on #book
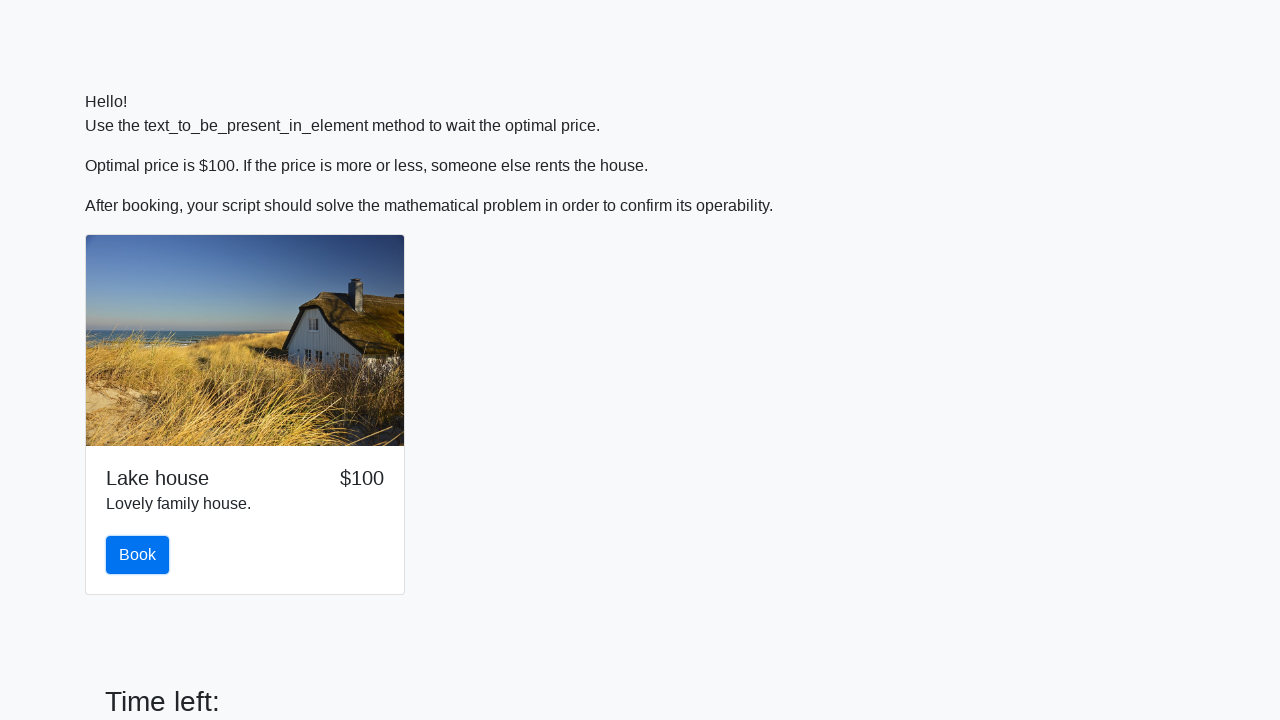

Math problem input field appeared
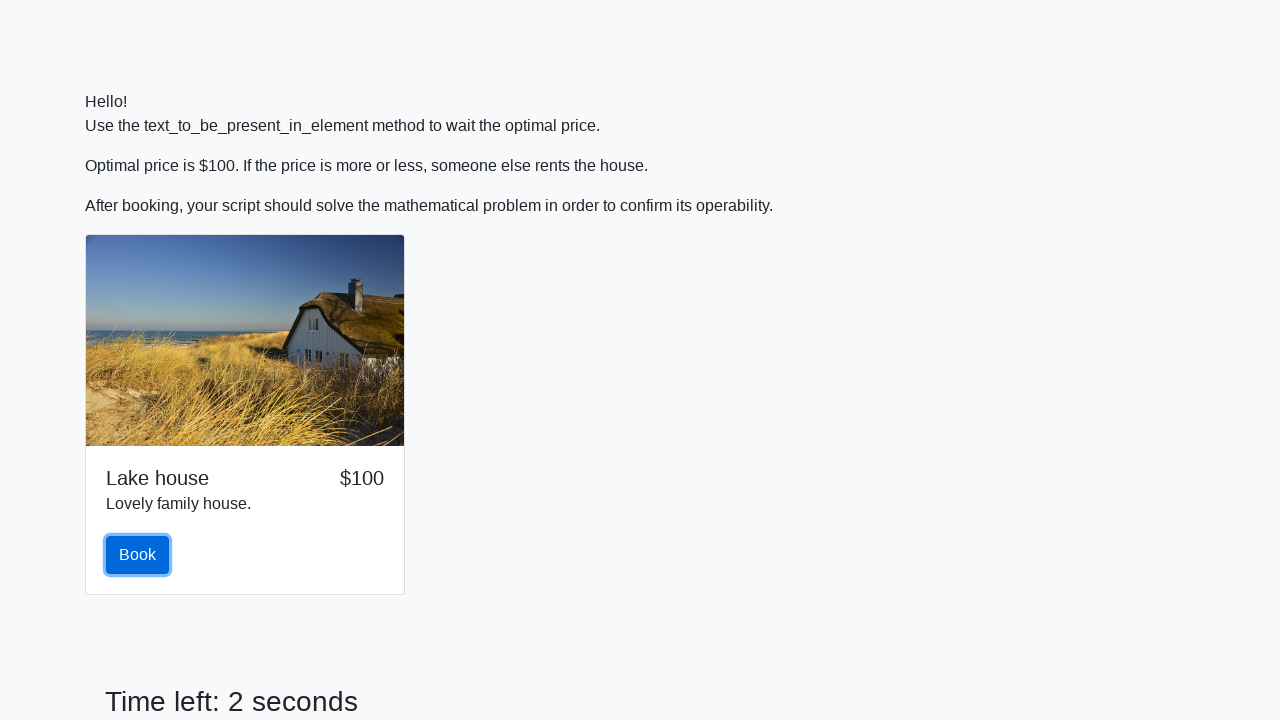

Retrieved value from input field: 12
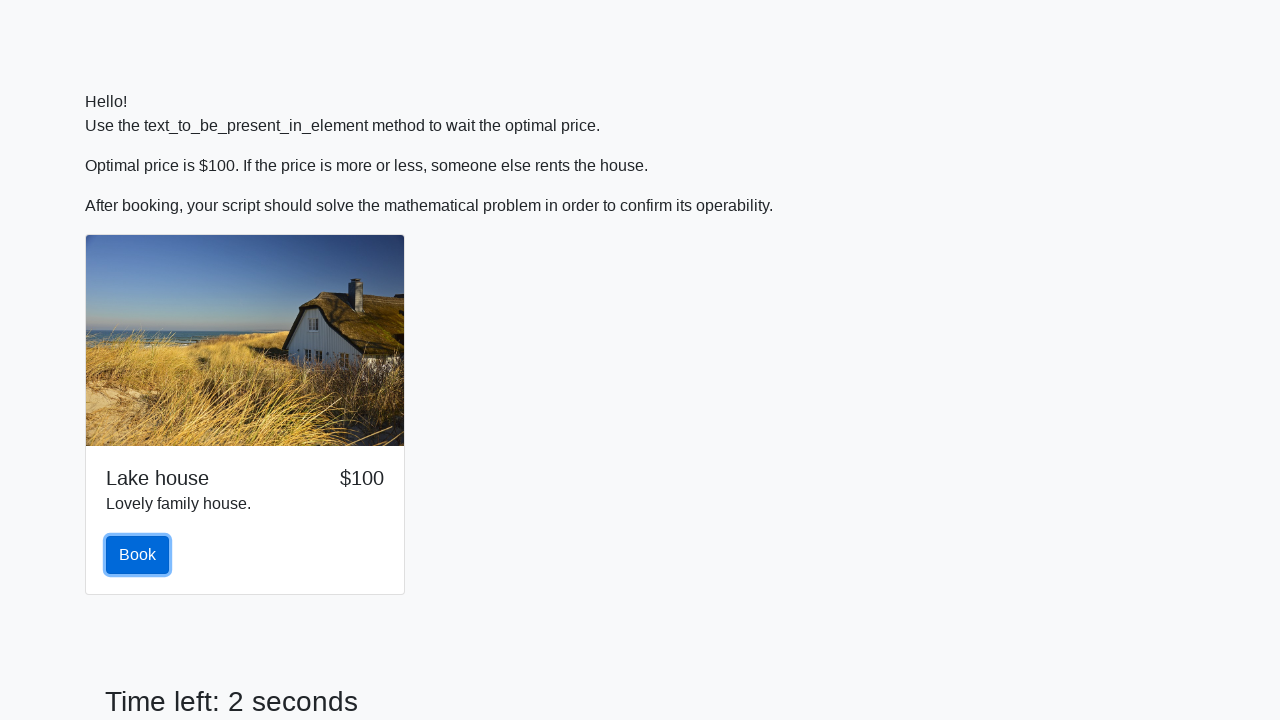

Calculated answer: 1.8623538379010076
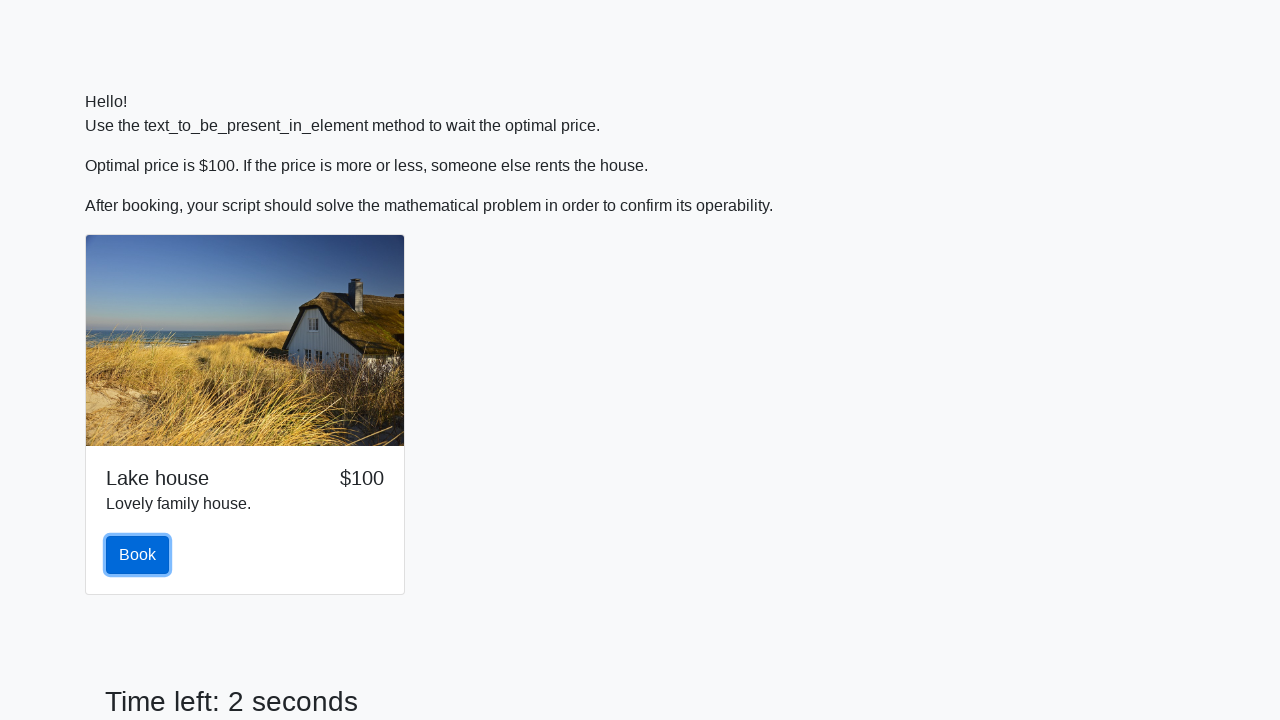

Filled answer field with calculated result on #answer
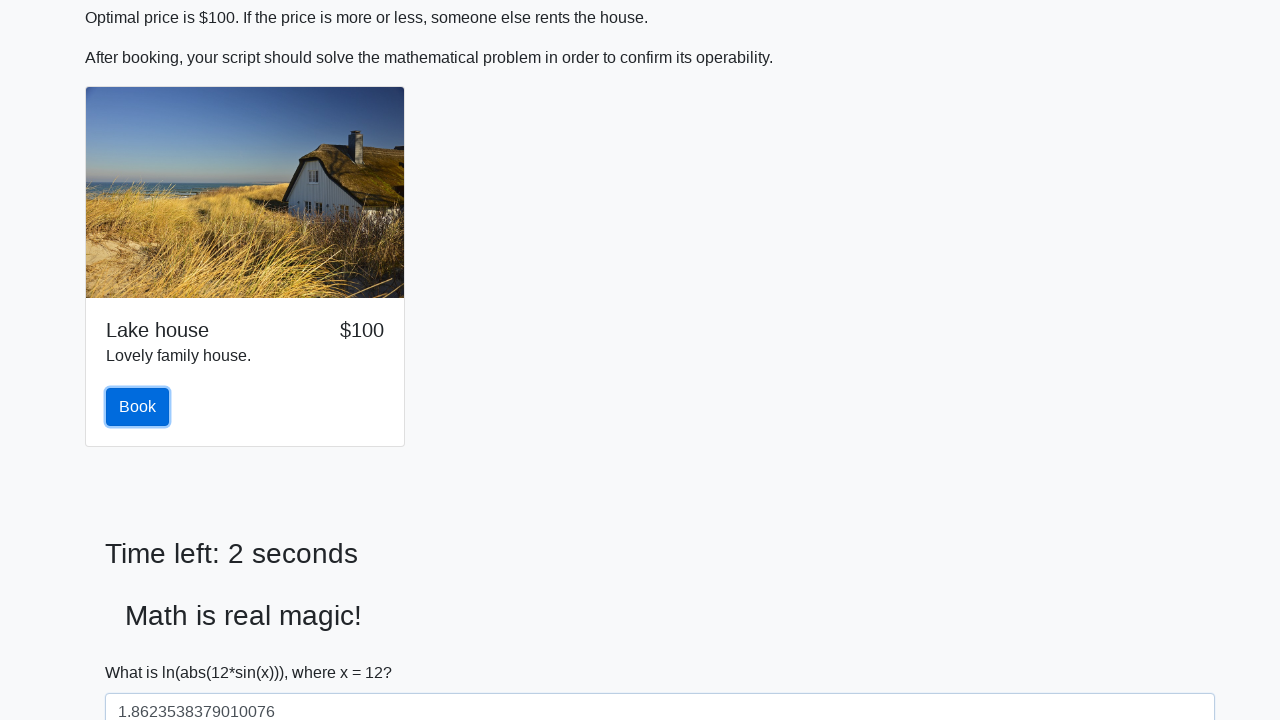

Clicked solve button to submit answer at (143, 651) on #solve
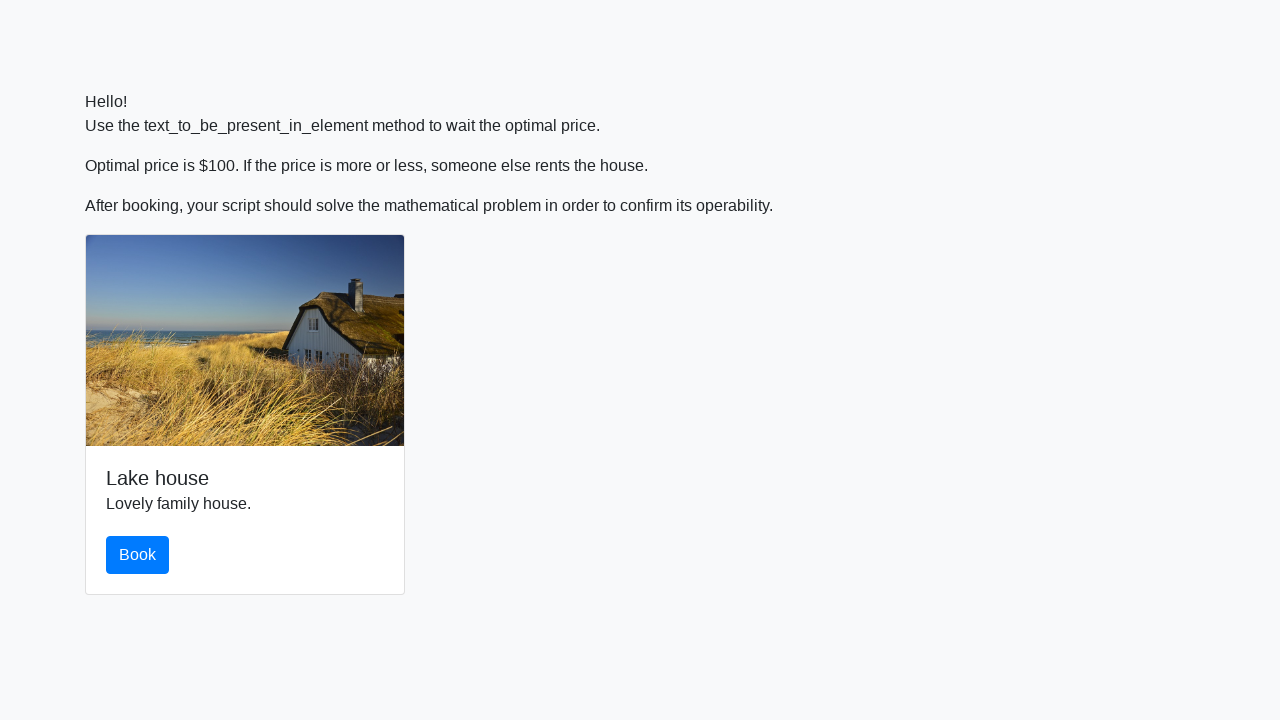

Set up dialog handler to accept alerts
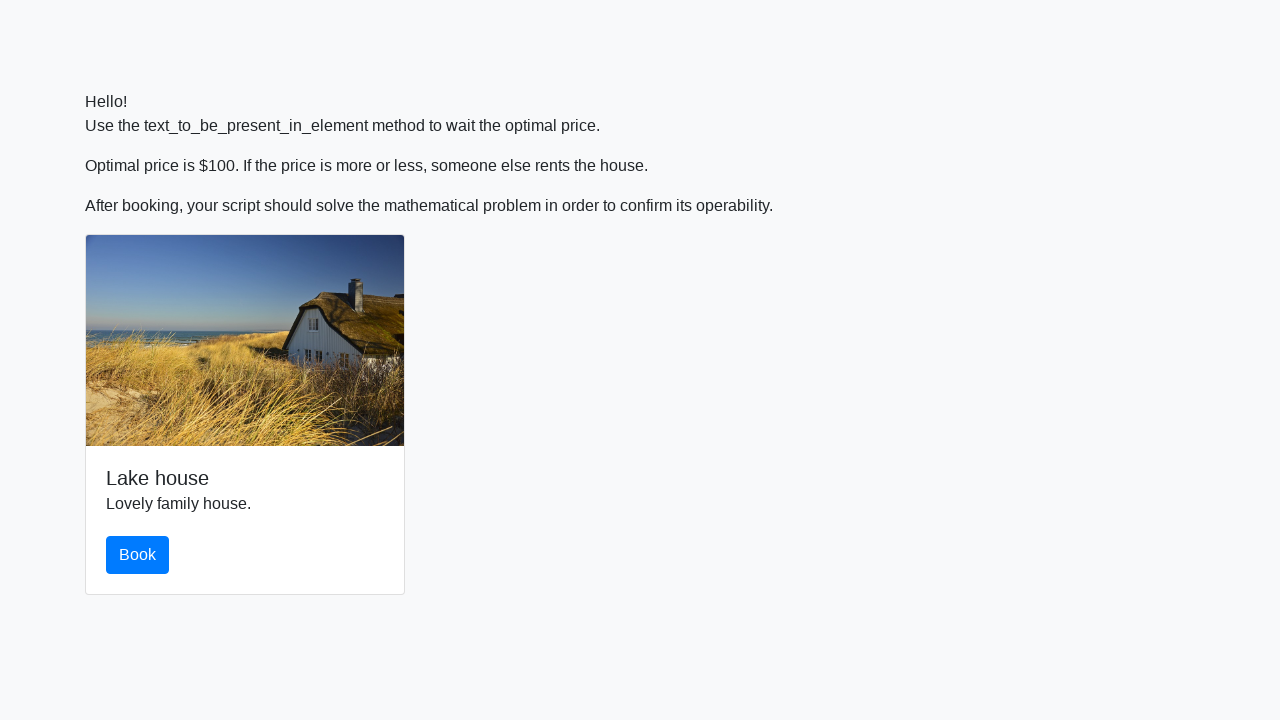

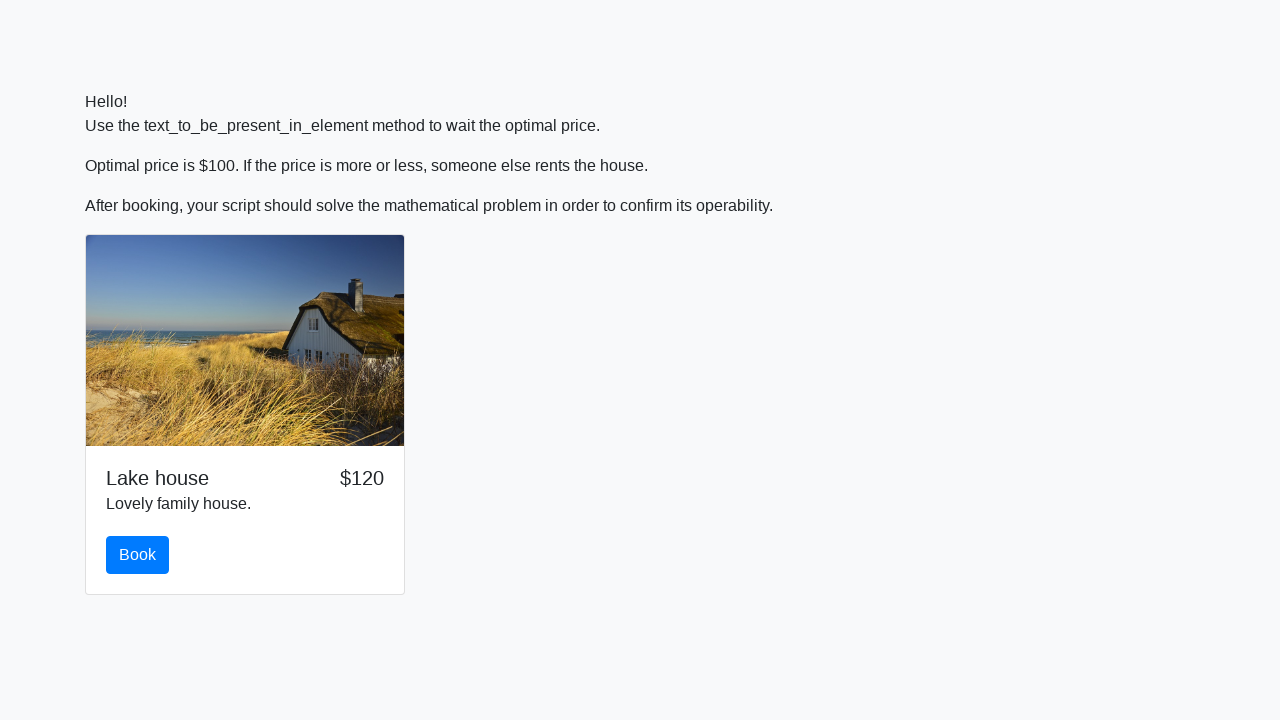